Tests mouse hover interaction on a product element to trigger hover state

Starting URL: https://www.automationexercise.com/

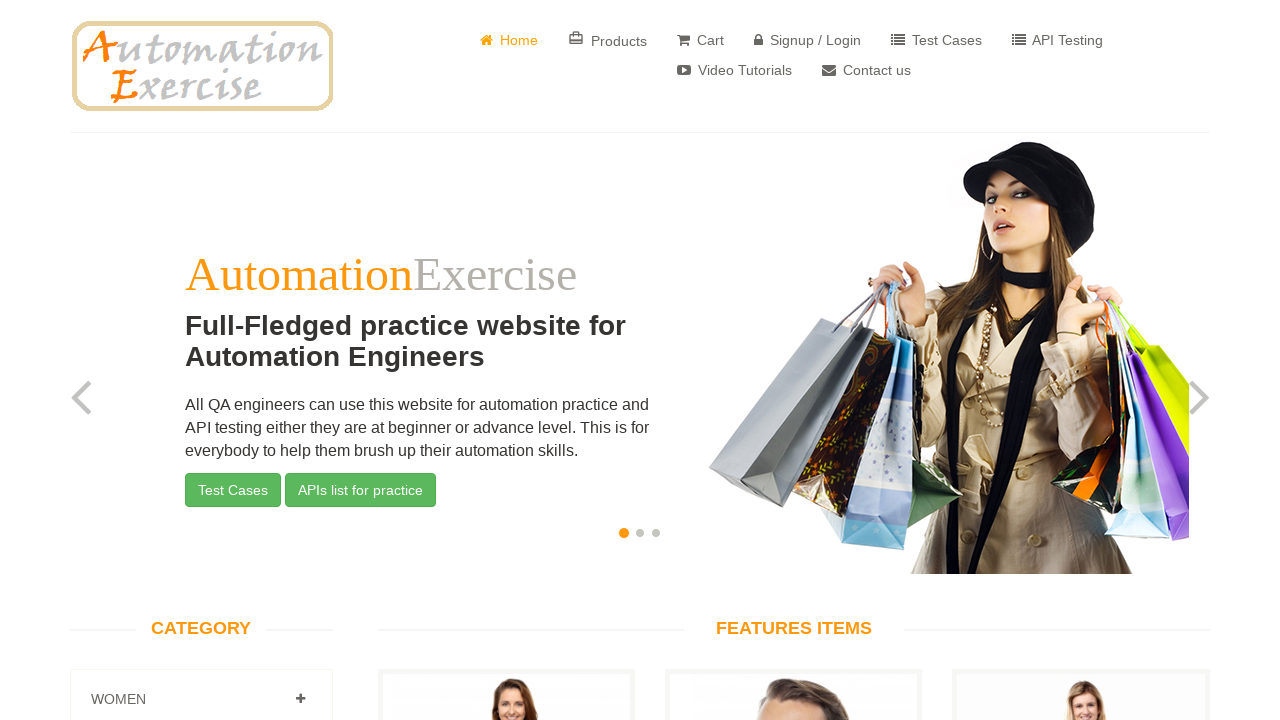

Located 'Blue Top' product element
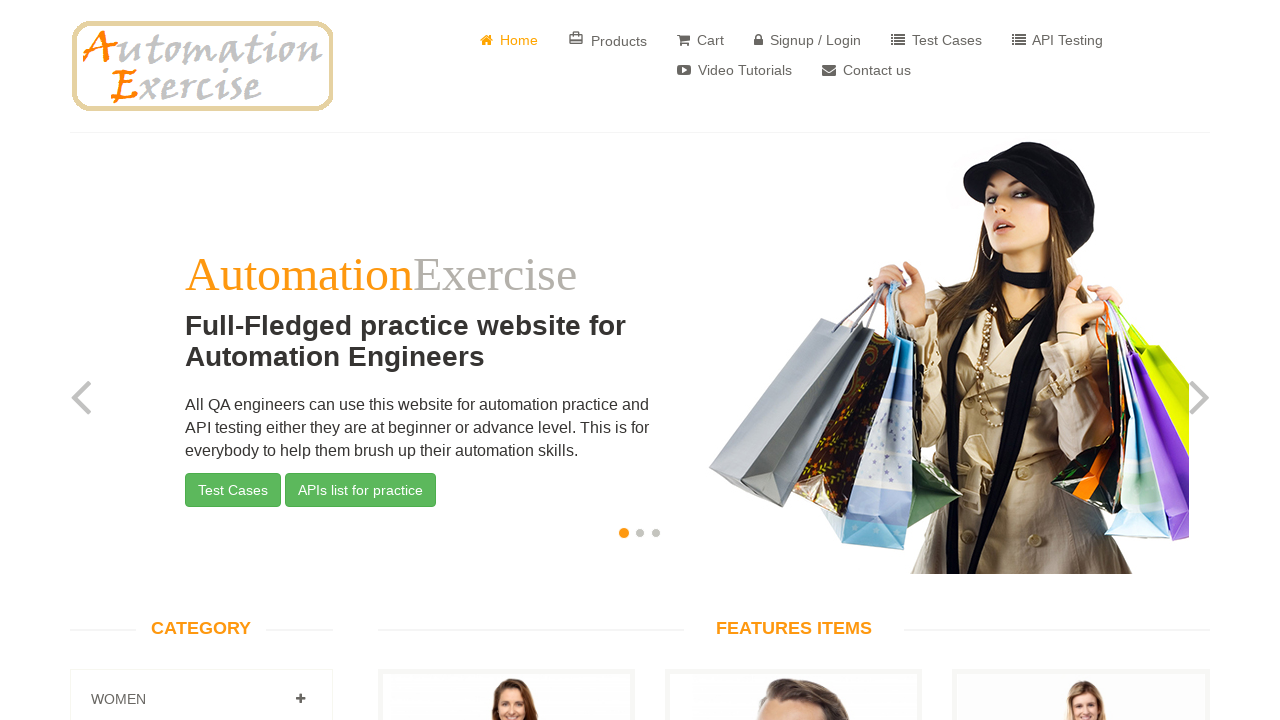

Hovered over 'Blue Top' product to trigger hover state at (506, 360) on text=Blue Top >> nth=0
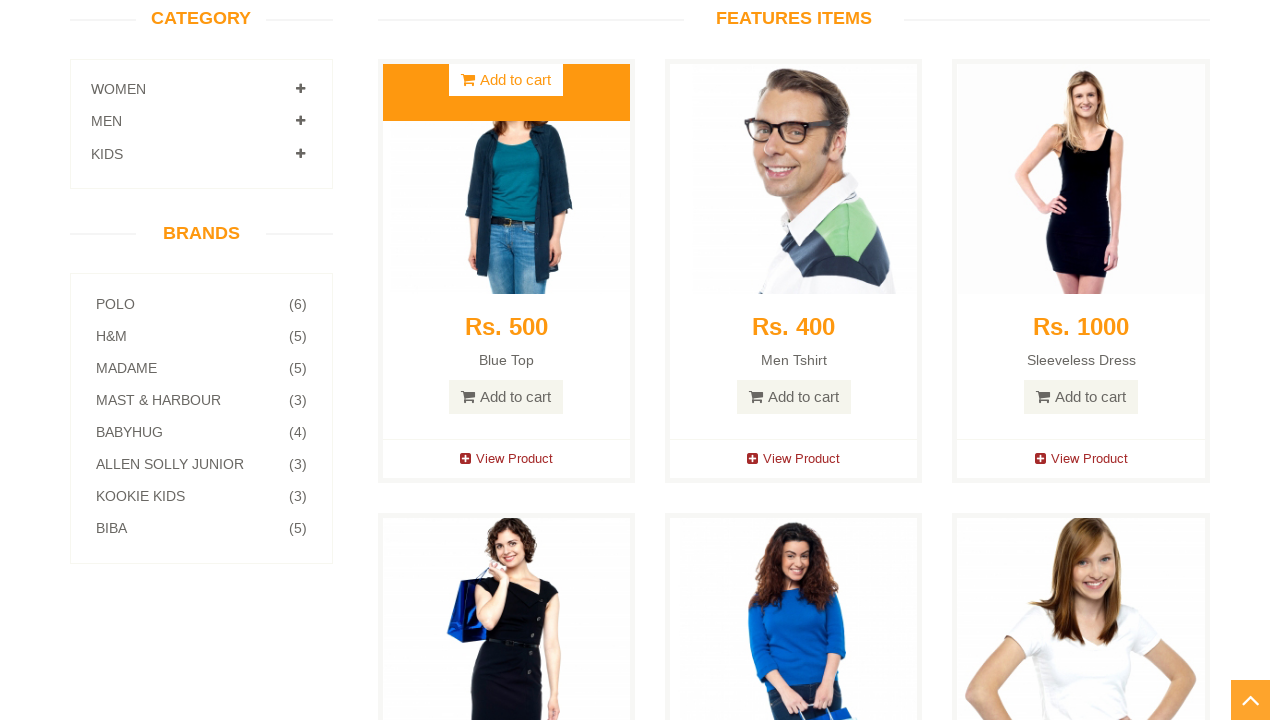

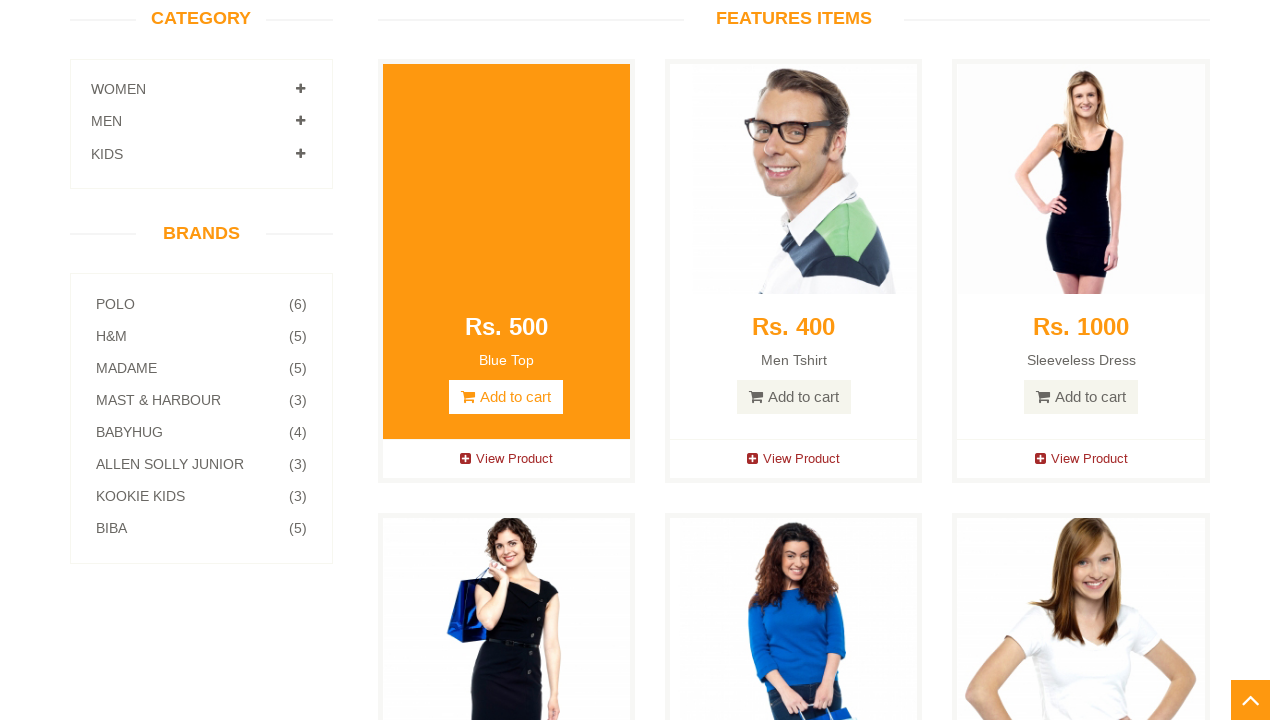